Tests the first FAQ accordion item by expanding it and verifying the answer text about daily rental pricing

Starting URL: https://qa-scooter.praktikum-services.ru/

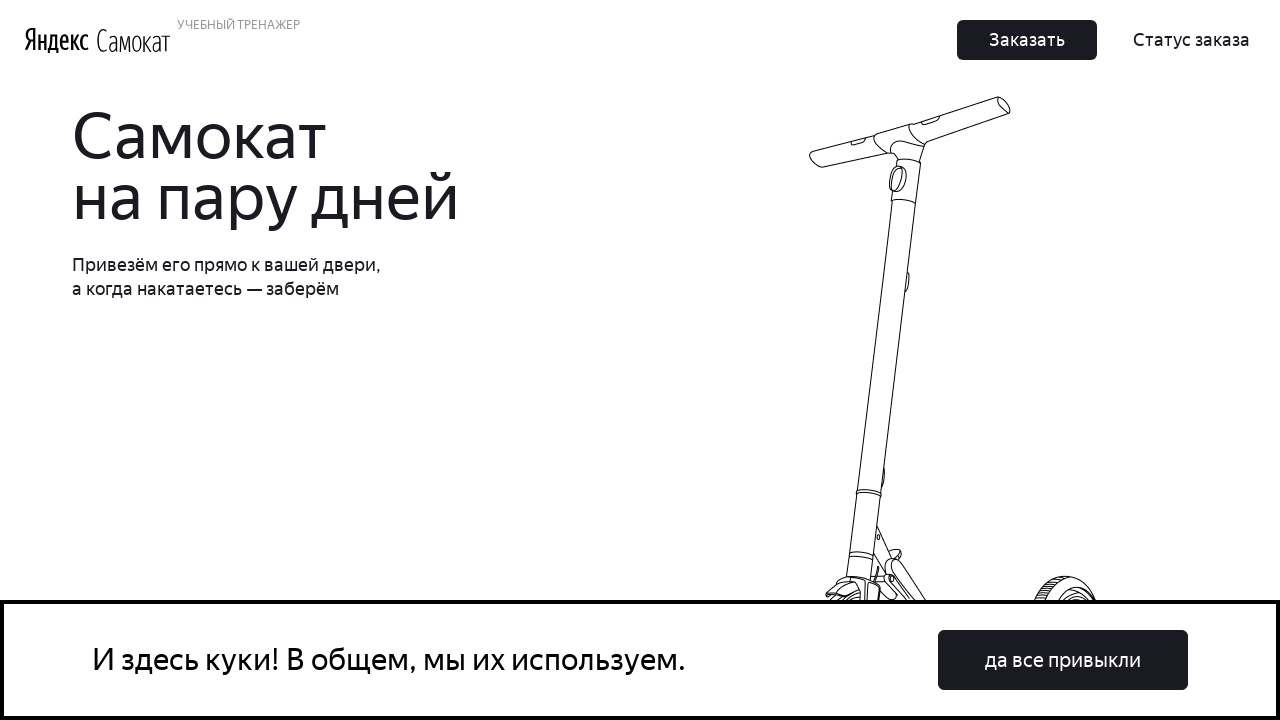

Scrolled first FAQ accordion heading into view
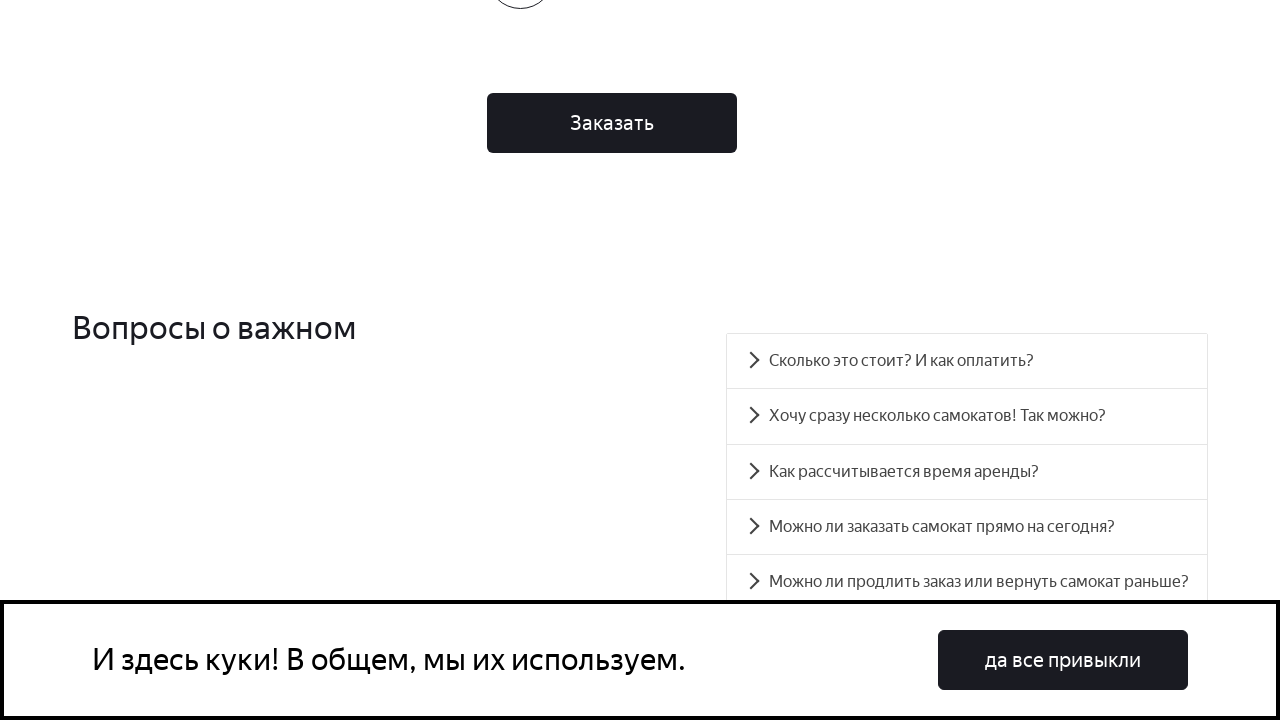

Clicked first FAQ accordion heading to expand it at (967, 361) on #accordion__heading-0
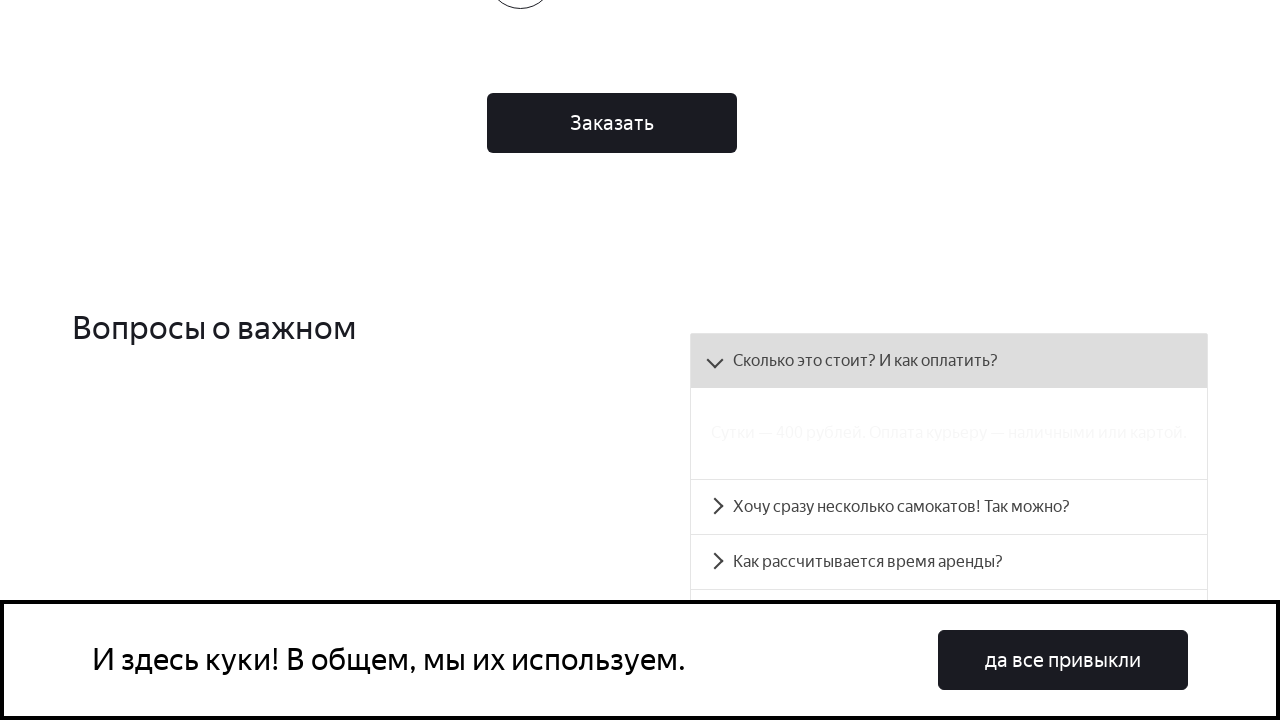

Verified first accordion panel with daily rental pricing answer is now visible
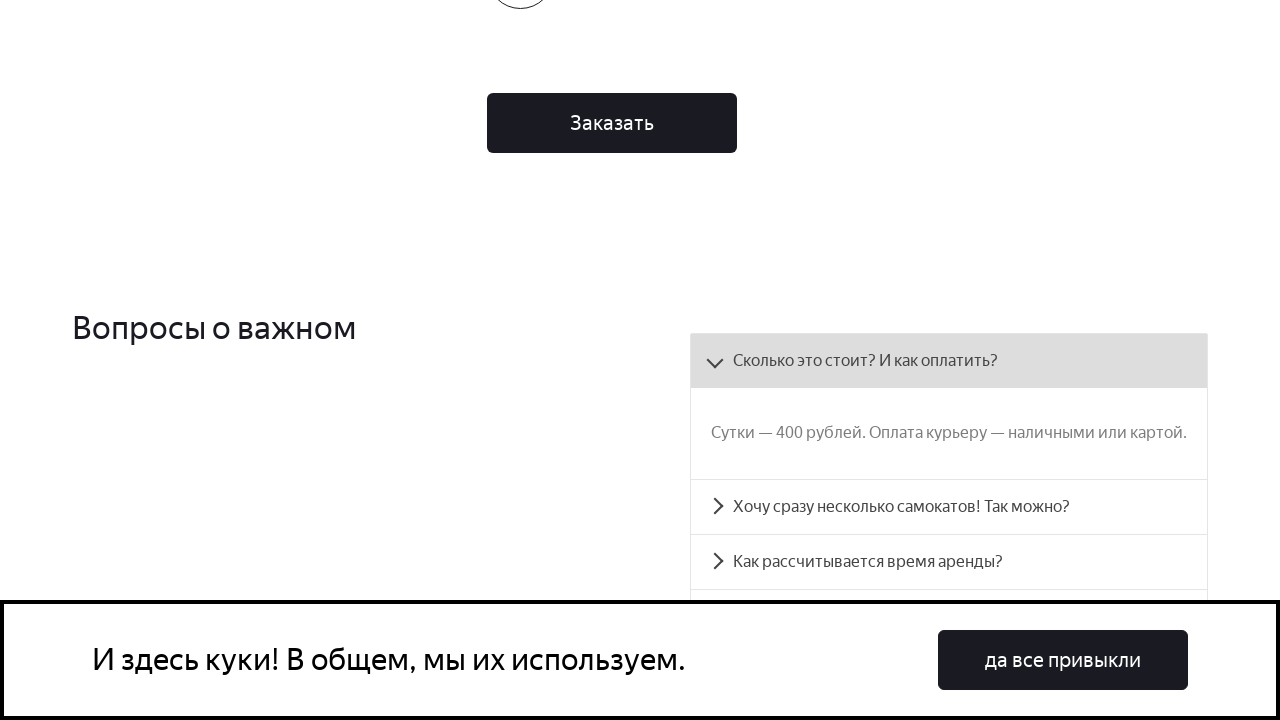

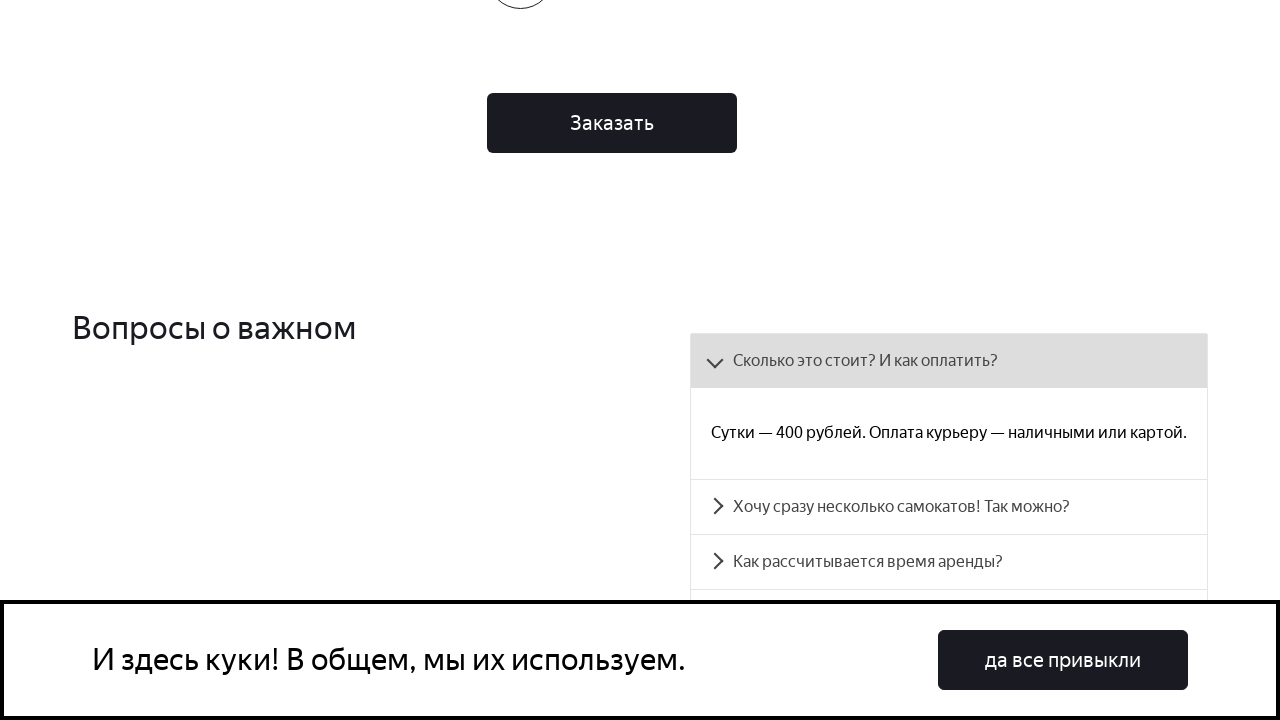